Tests multi-select dropdown functionality by selecting and deselecting options in a cars dropdown menu within an iframe

Starting URL: https://www.w3schools.com/tags/tryit.asp?filename=tryhtml_select_multiple

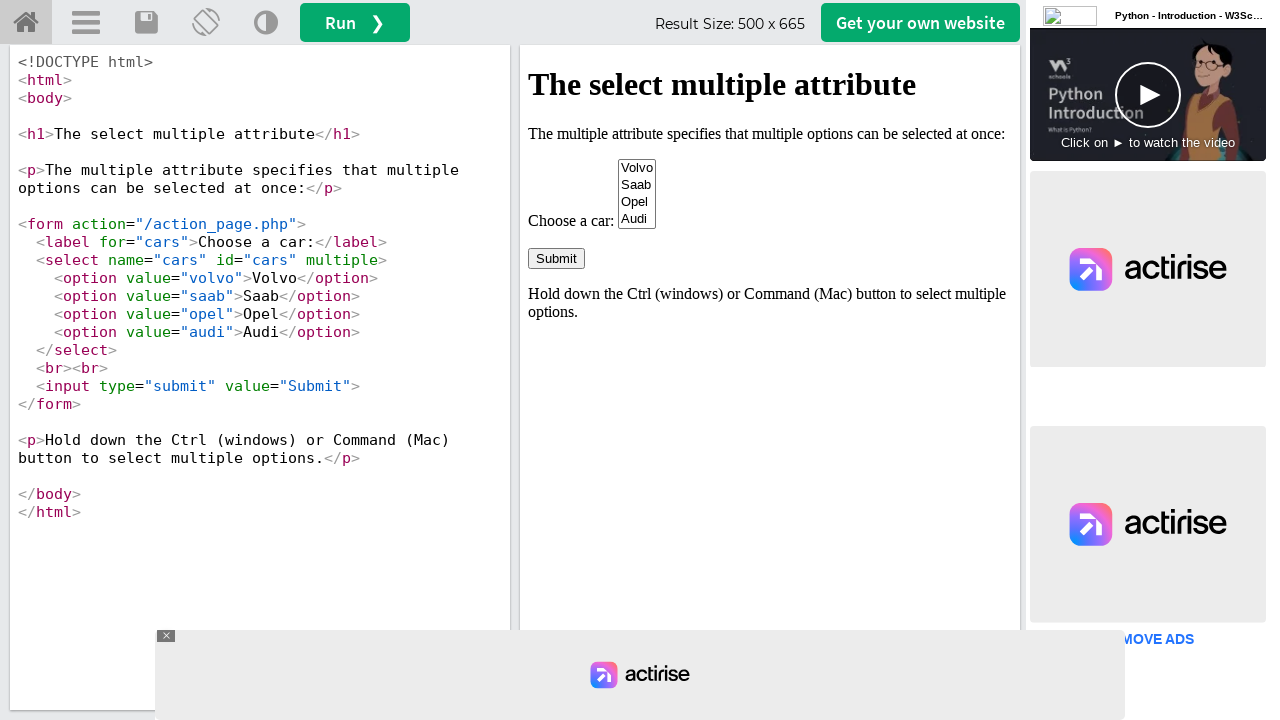

Located iframe containing multi-select dropdown
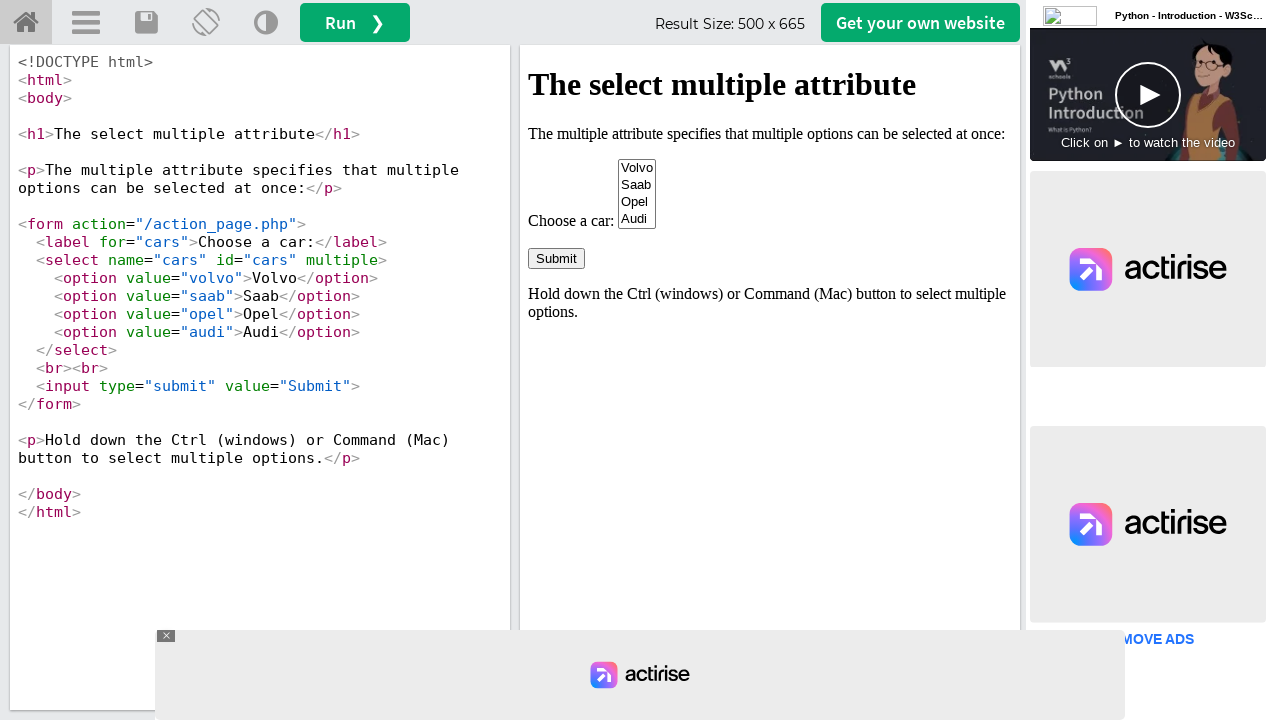

Located cars multi-select dropdown element
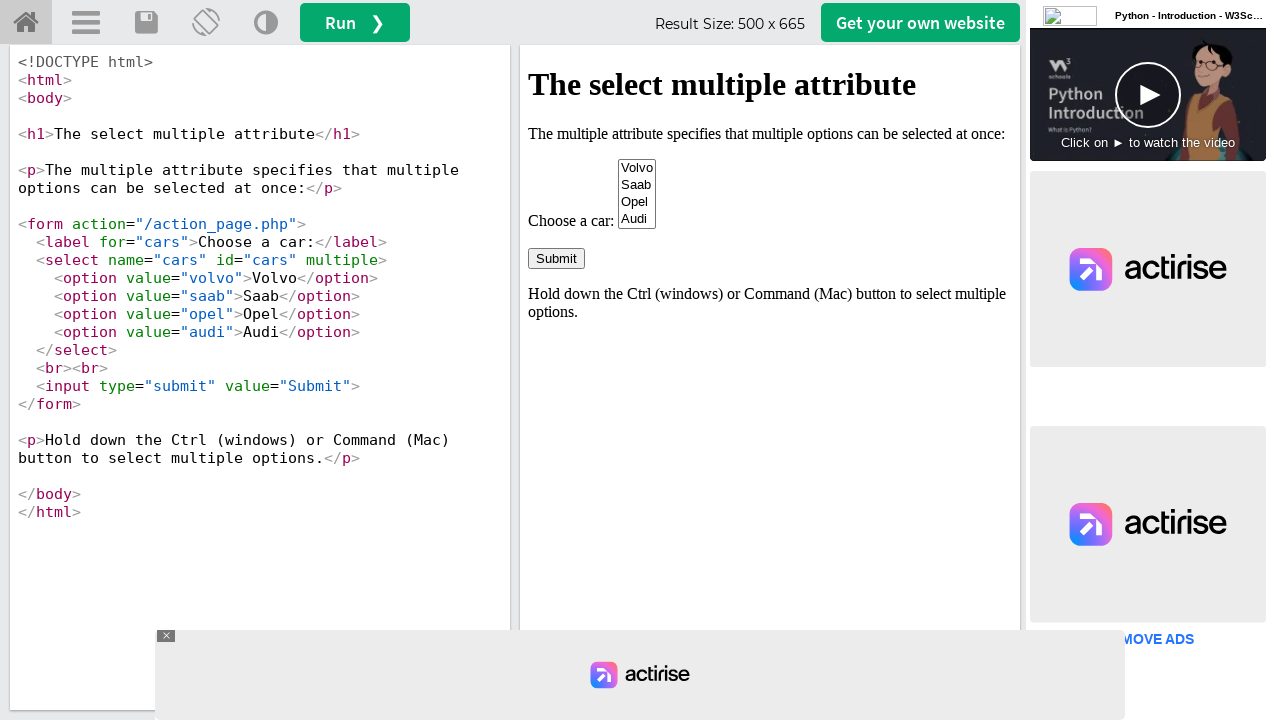

Selected Volvo by index 0 on iframe[id='iframeResult'] >> internal:control=enter-frame >> select[name='cars']
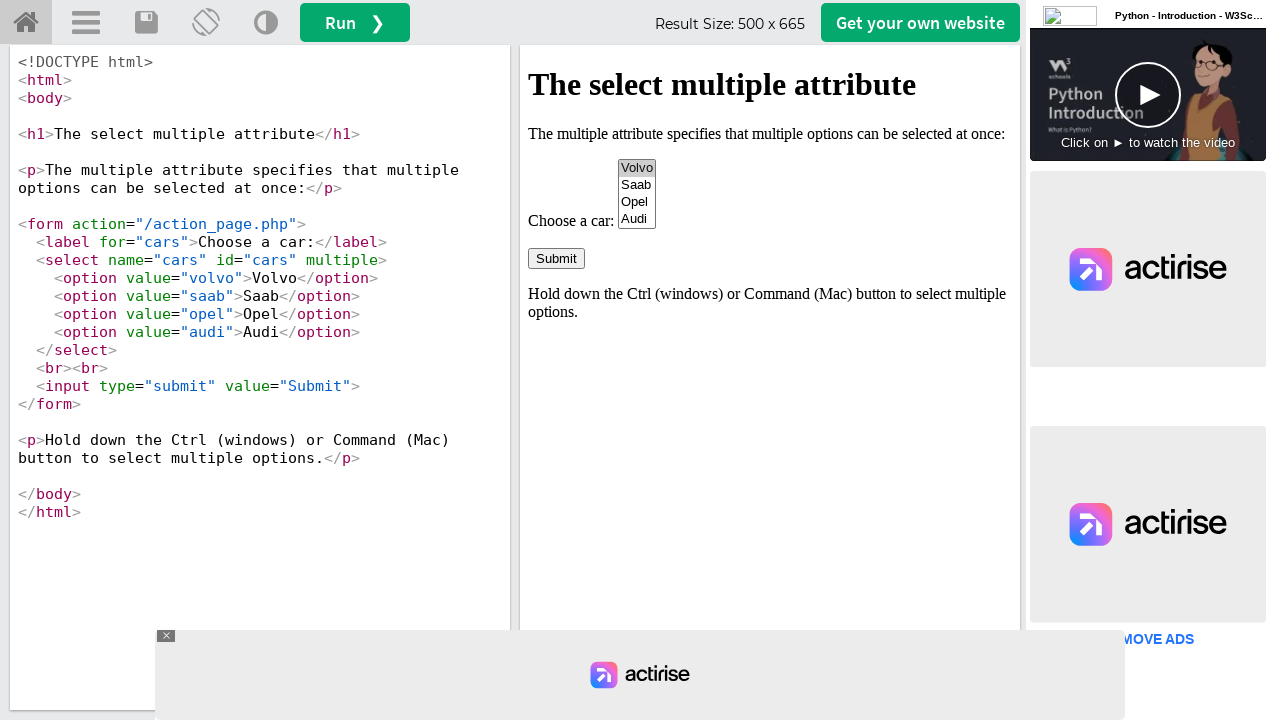

Selected Opel by value on iframe[id='iframeResult'] >> internal:control=enter-frame >> select[name='cars']
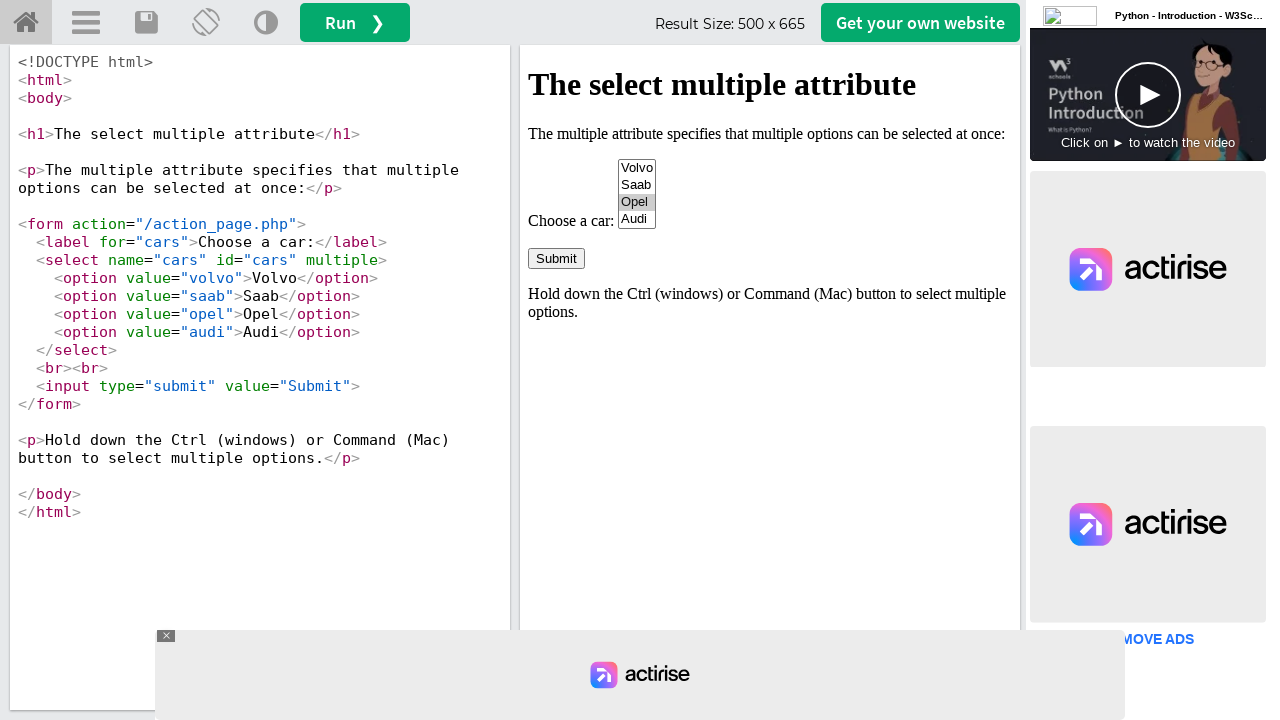

Selected Audi by label on iframe[id='iframeResult'] >> internal:control=enter-frame >> select[name='cars']
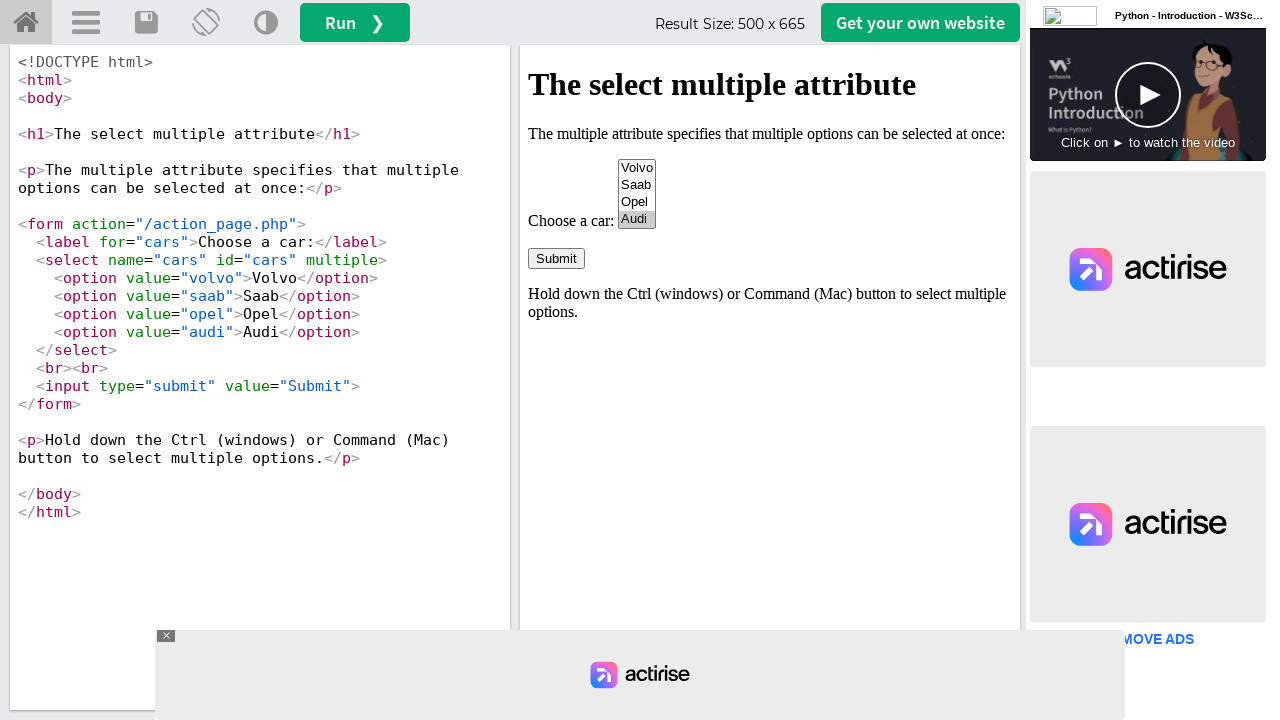

Deselected Volvo and kept Opel and Audi selected on iframe[id='iframeResult'] >> internal:control=enter-frame >> select[name='cars']
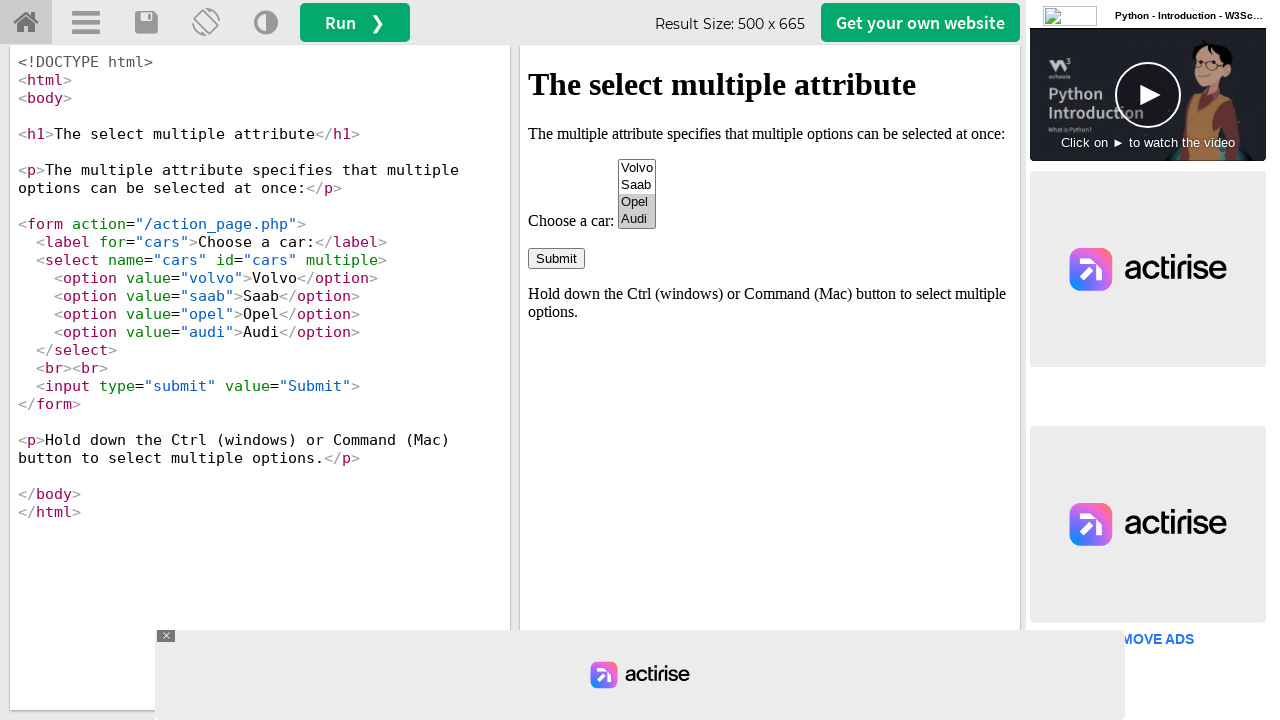

Verified selected options count: 2
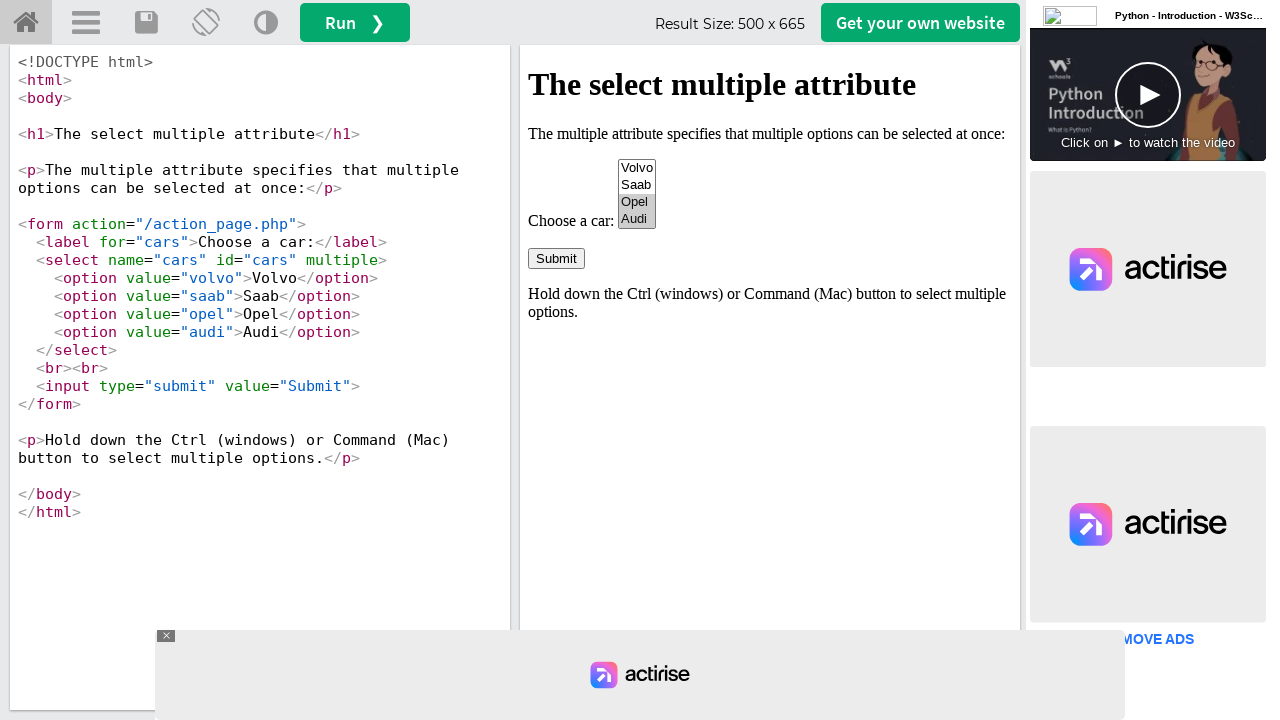

Printed all 2 selected car names
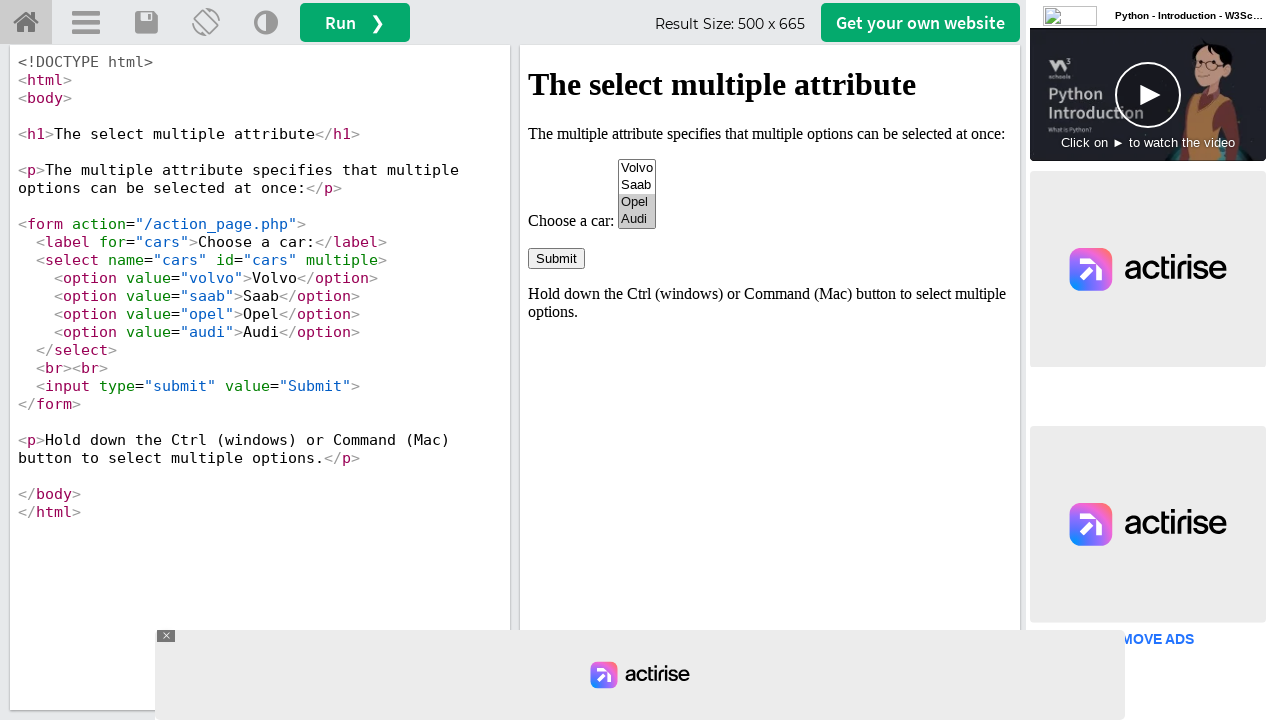

Located all 4 options in cars dropdown
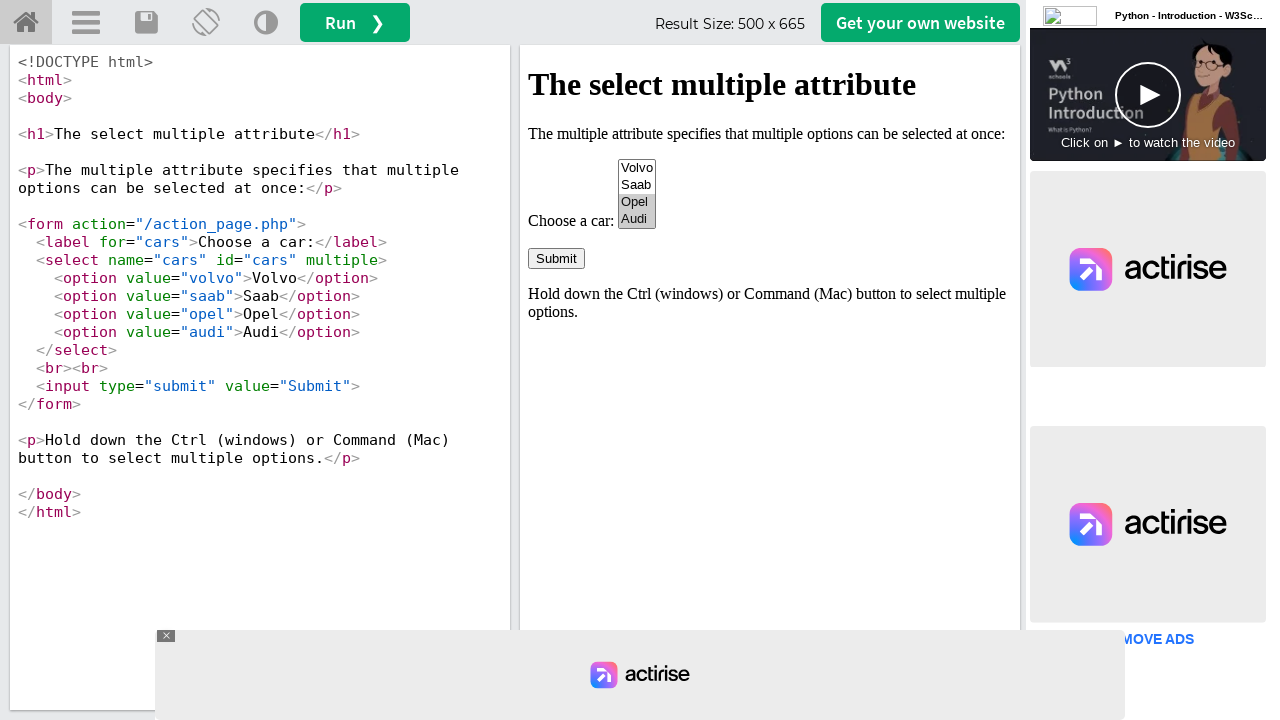

Printed all 4 car names present in dropdown
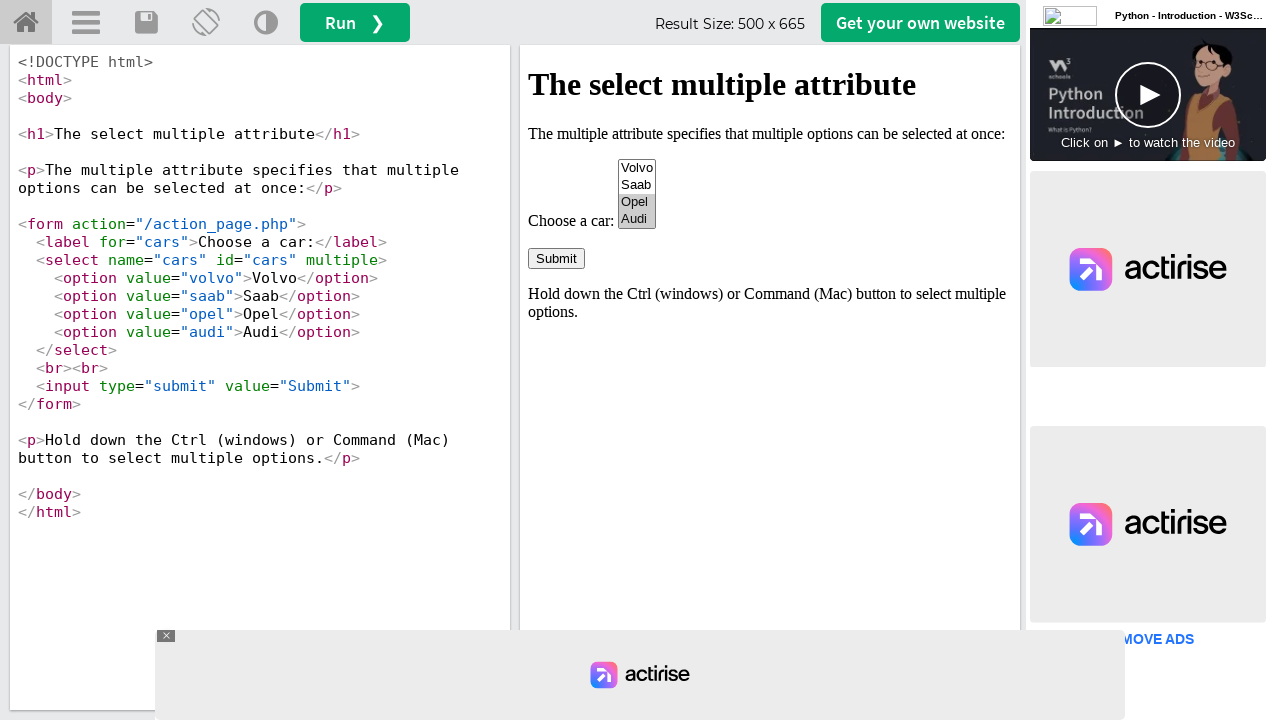

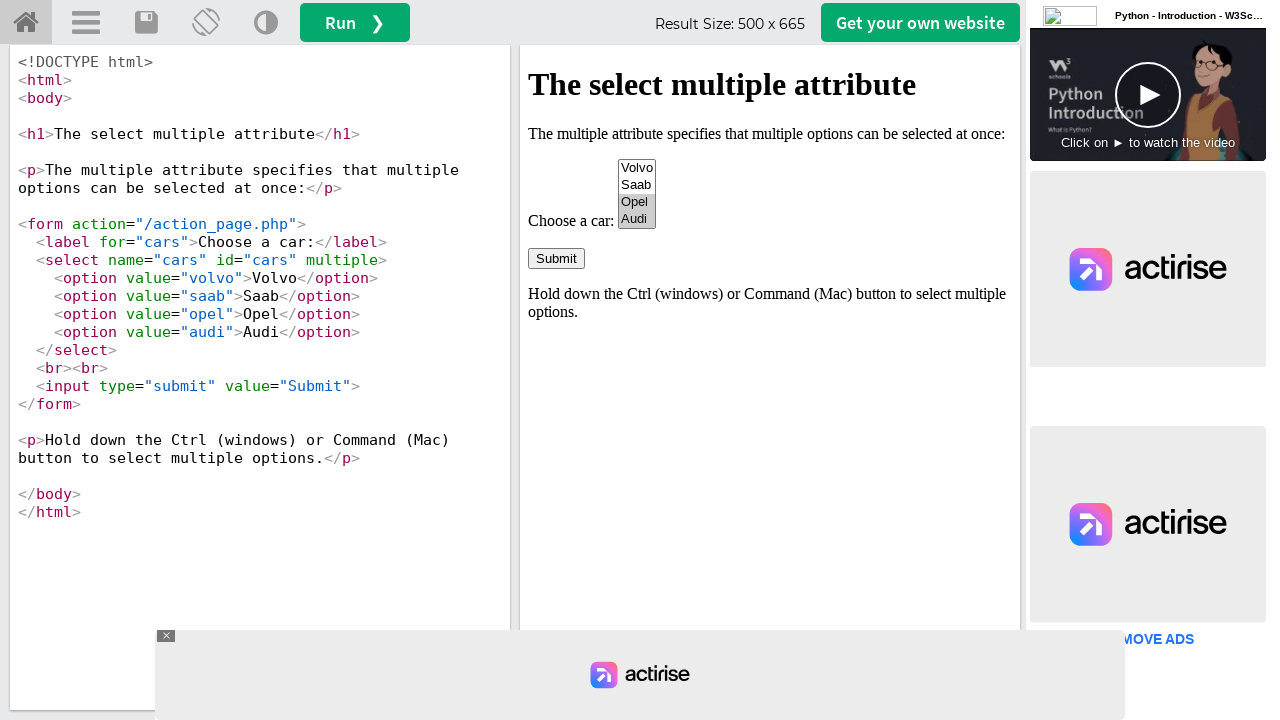